Tests implicit wait functionality by clicking a verify button and checking for success message

Starting URL: http://suninjuly.github.io/wait2.html

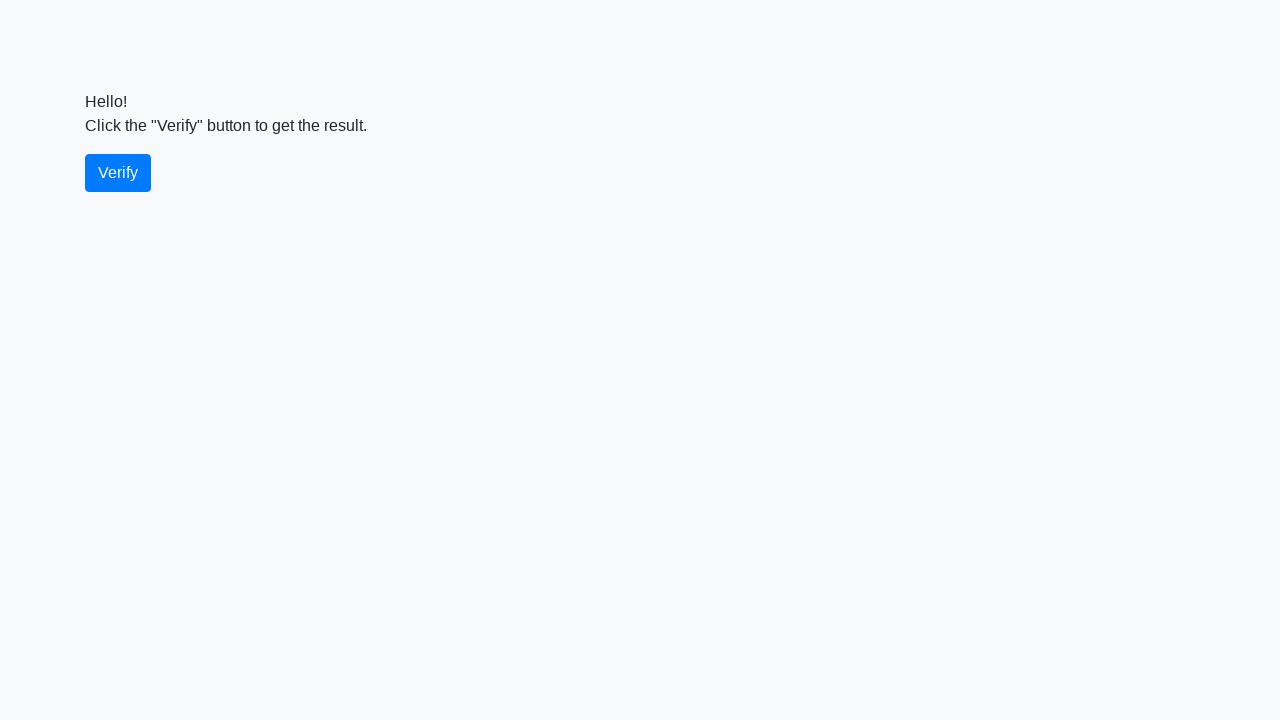

Navigated to http://suninjuly.github.io/wait2.html
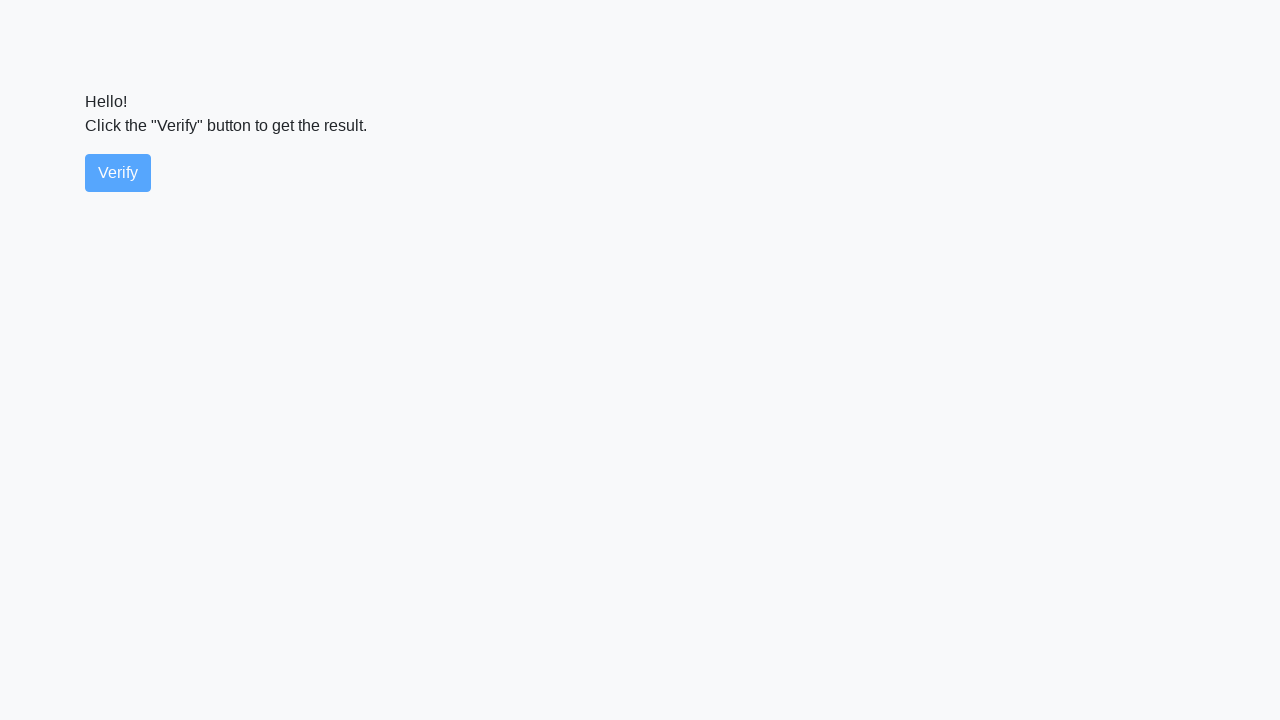

Clicked the verify button at (118, 173) on #verify
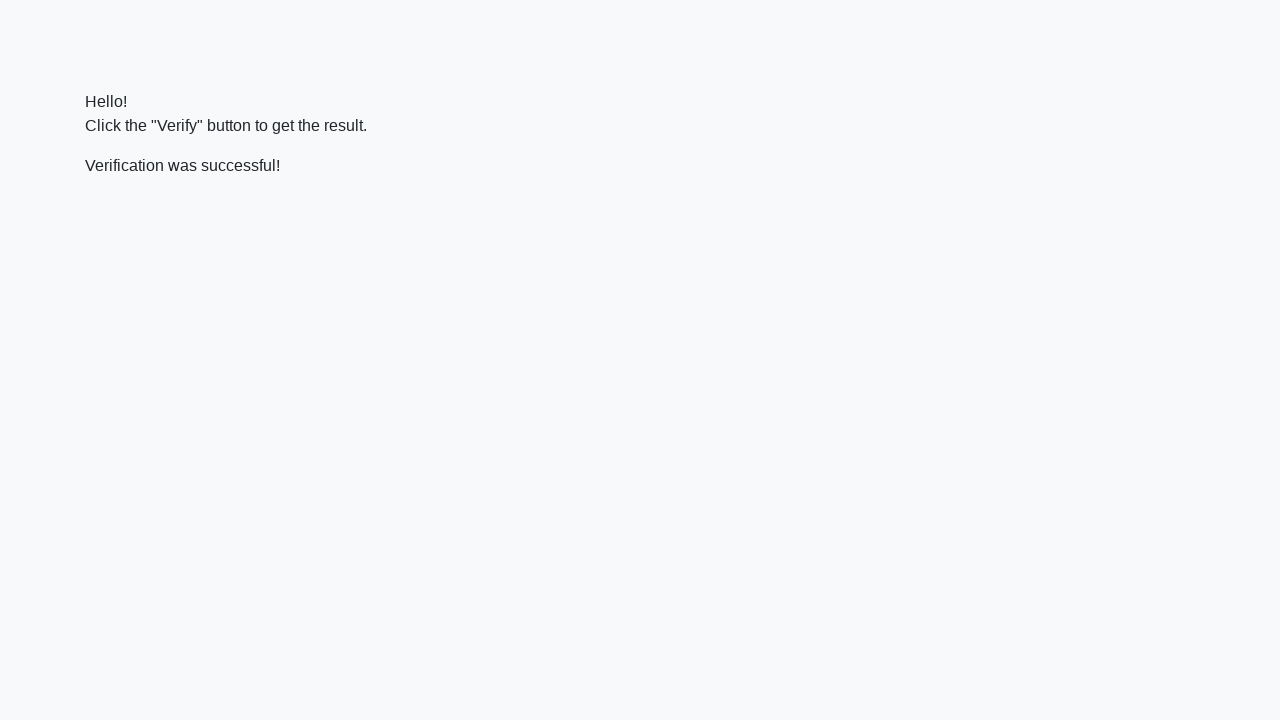

Located the verify message element
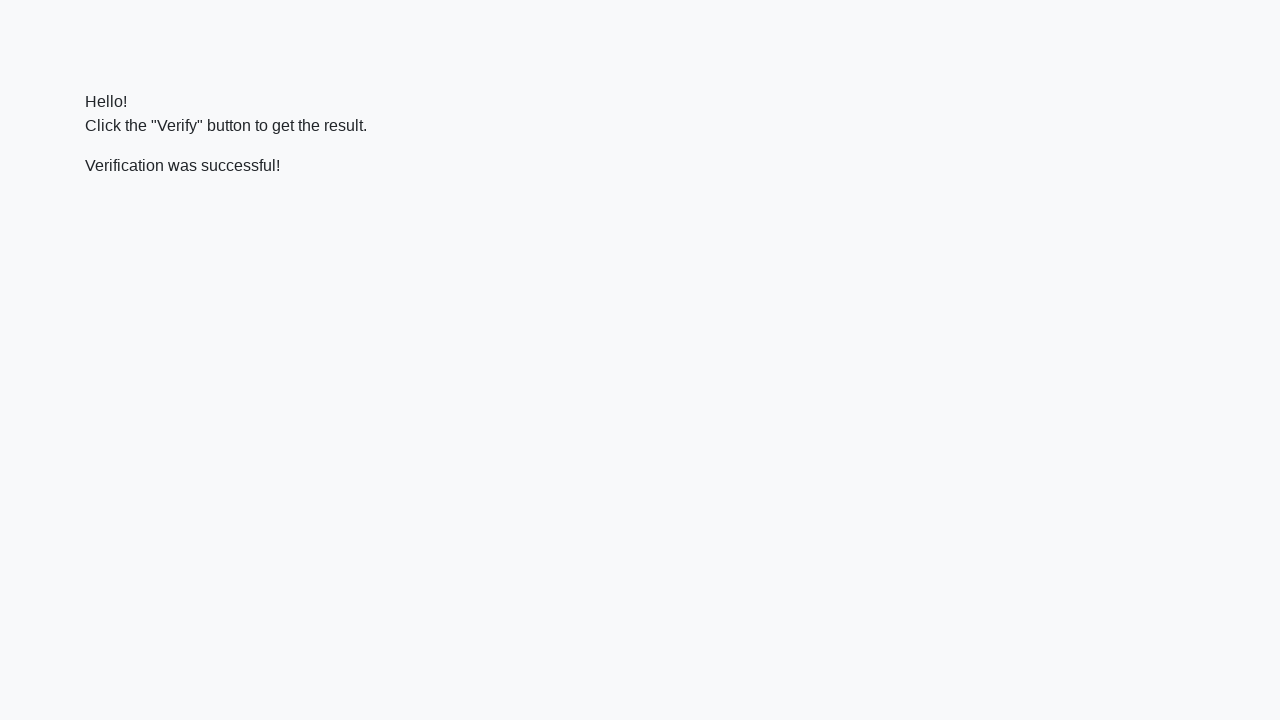

Verified success message contains 'successful'
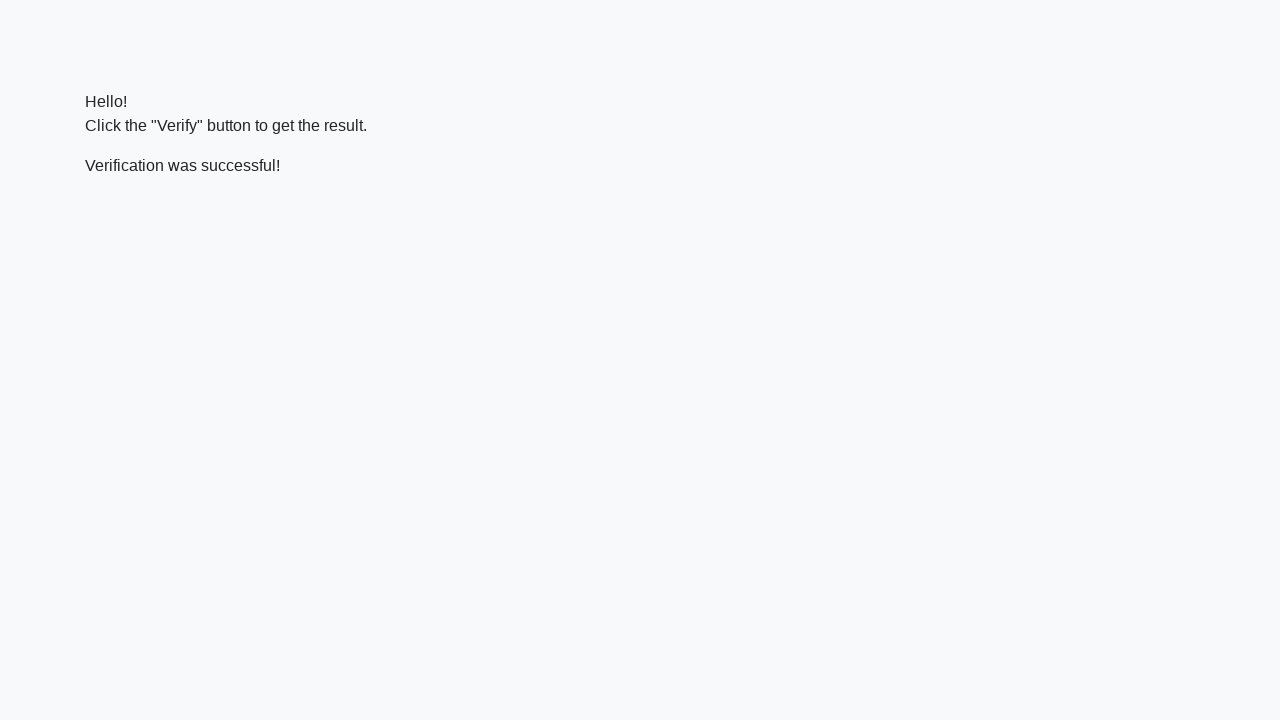

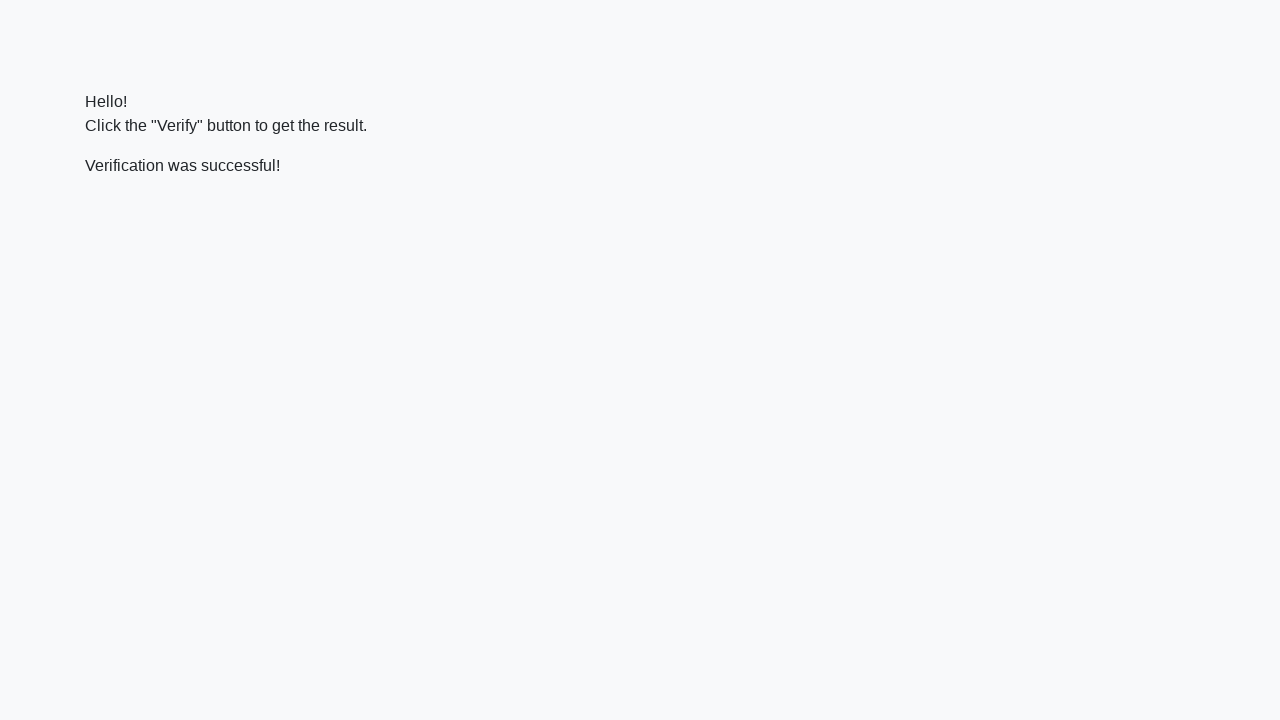